Tests JavaScript prompt alert handling by clicking a button to trigger a prompt, entering text, accepting the alert, and verifying the result message

Starting URL: https://the-internet.herokuapp.com/javascript_alerts

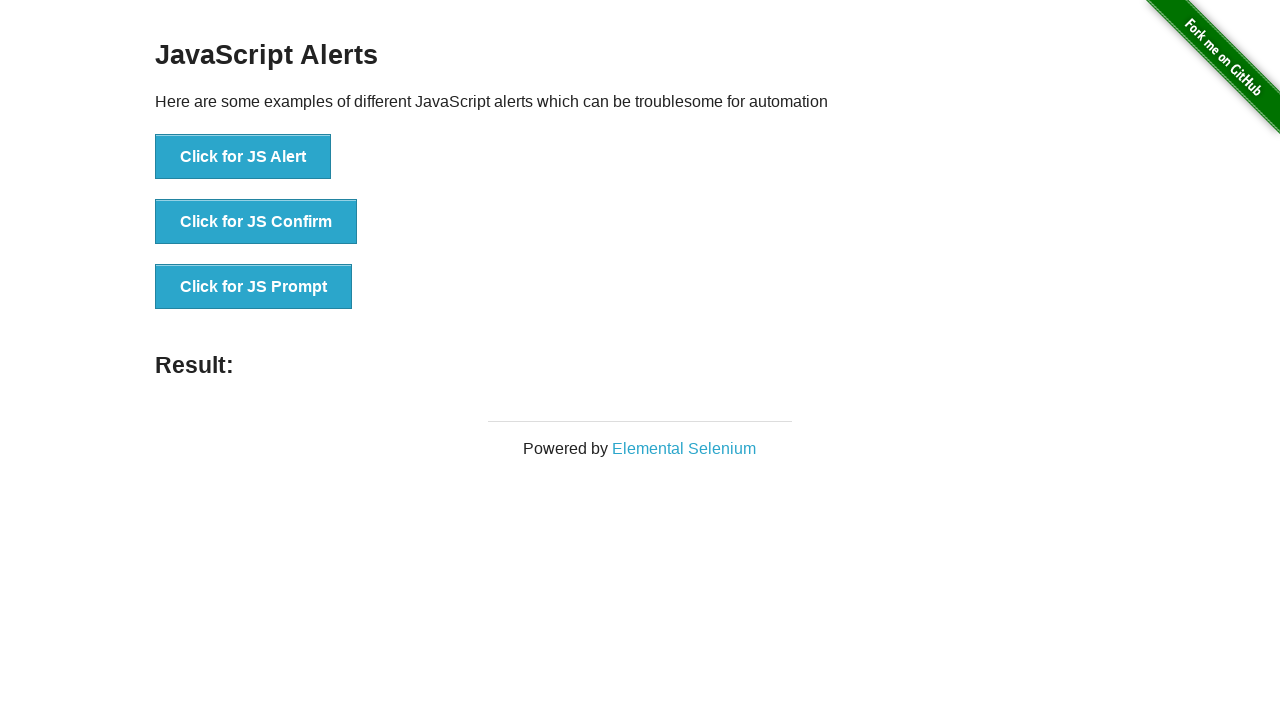

Clicked 'Click for JS Prompt' button to trigger JavaScript prompt dialog at (254, 287) on xpath=//button[text()='Click for JS Prompt']
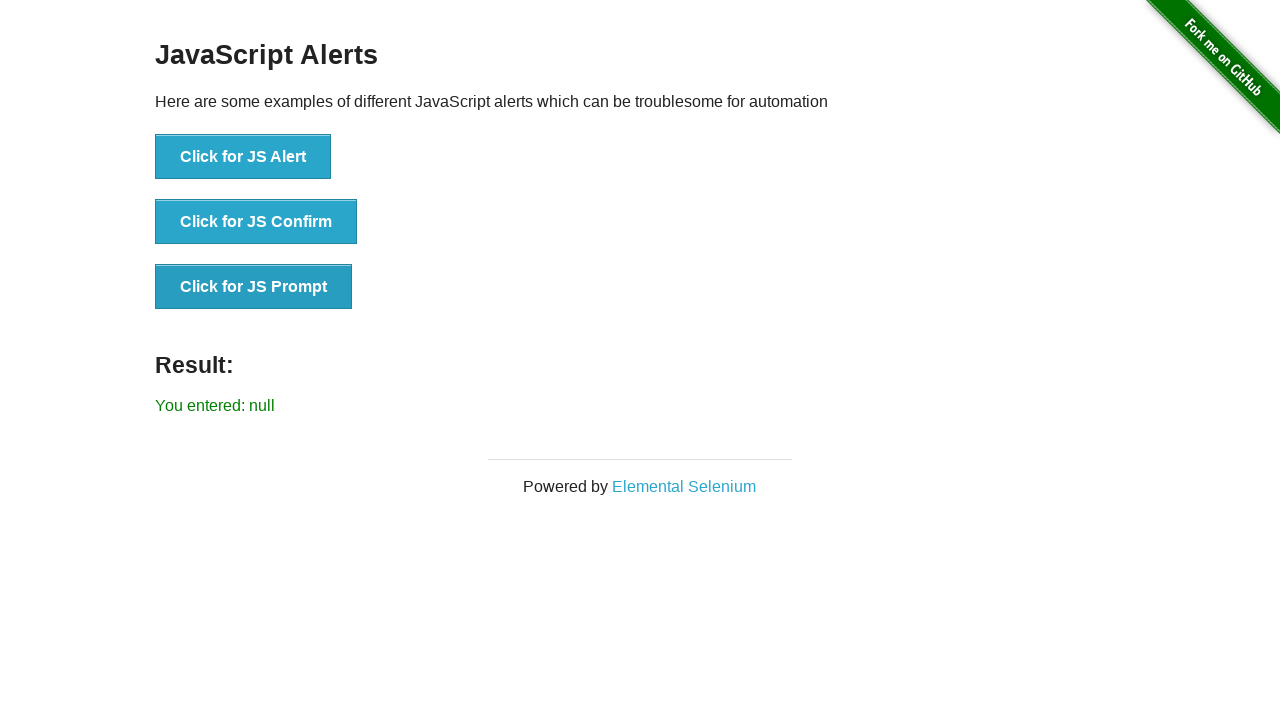

Set up dialog handler to accept prompt with text 'SeleniumTesting'
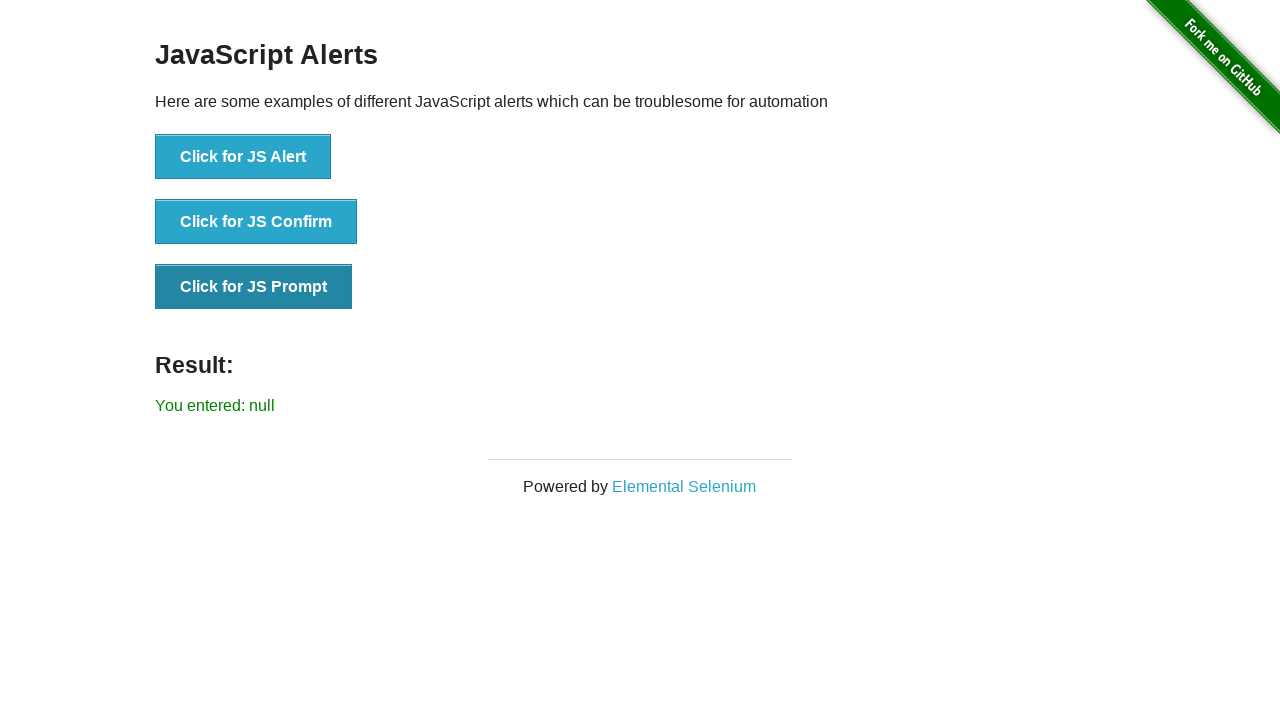

Re-clicked 'Click for JS Prompt' button to trigger dialog with handler ready at (254, 287) on xpath=//button[text()='Click for JS Prompt']
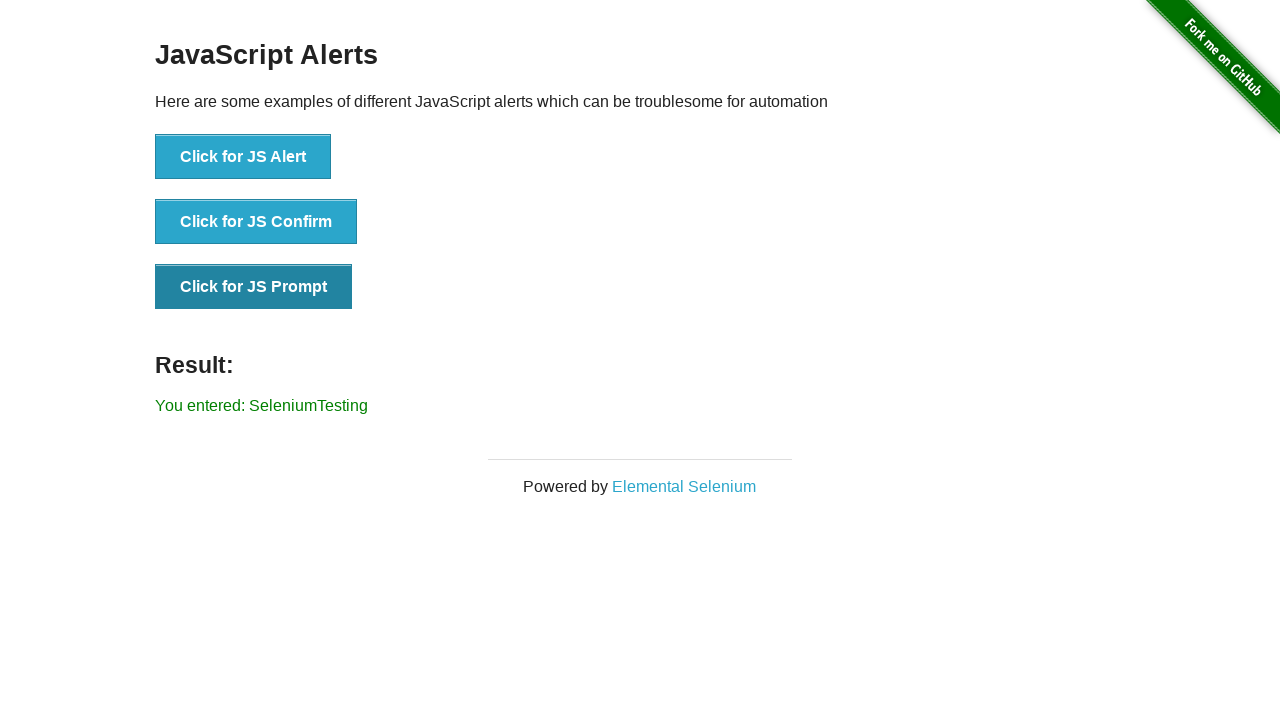

Waited for result message to appear on page
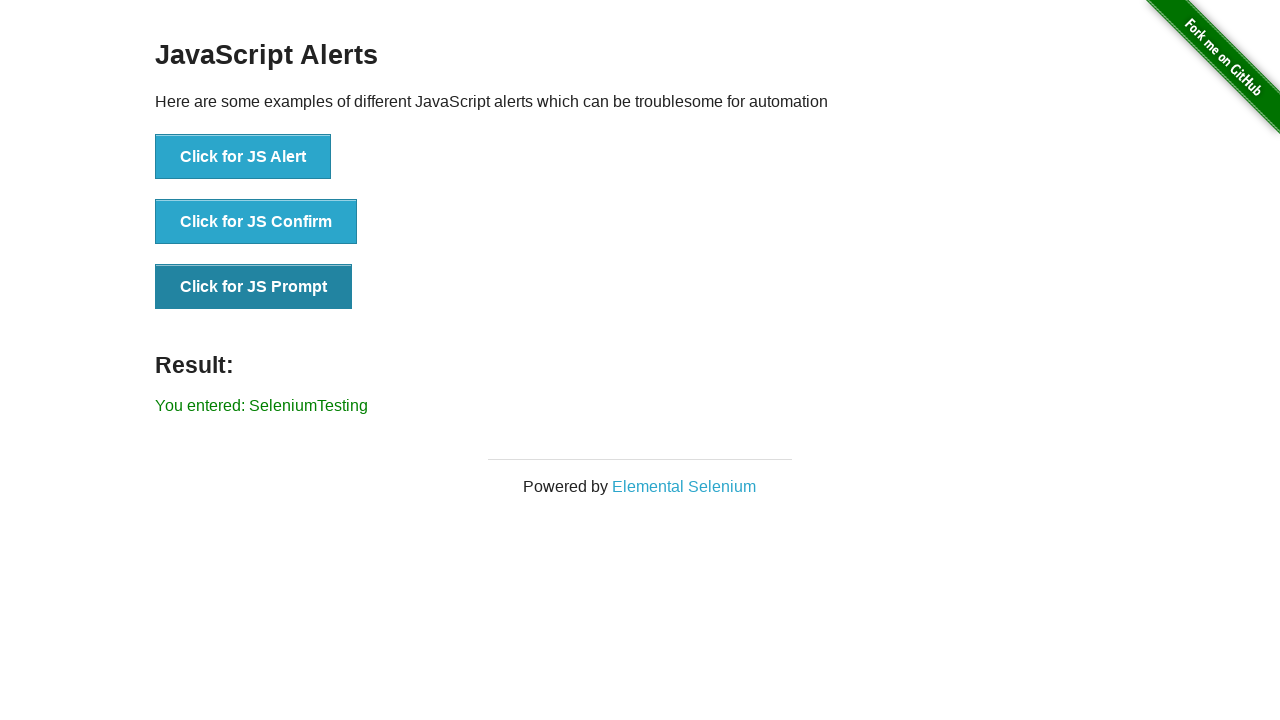

Retrieved result text from #result element
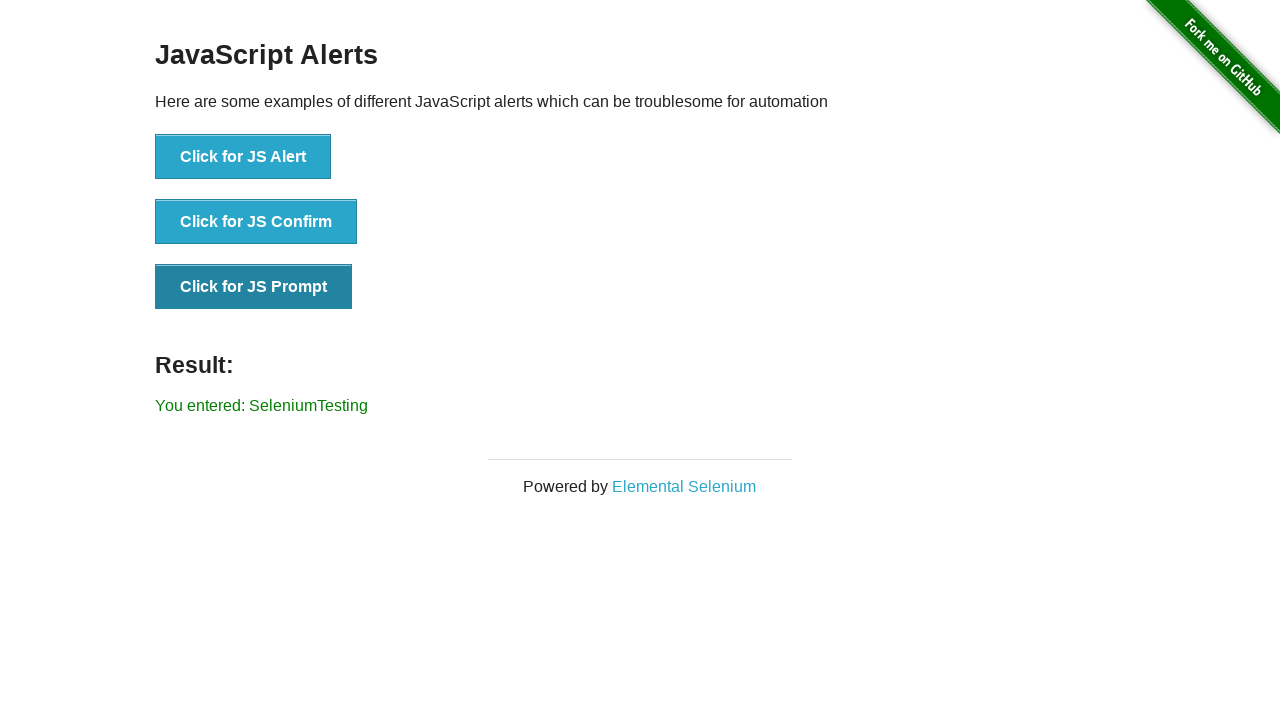

Verified result text matches expected value 'You entered: SeleniumTesting'
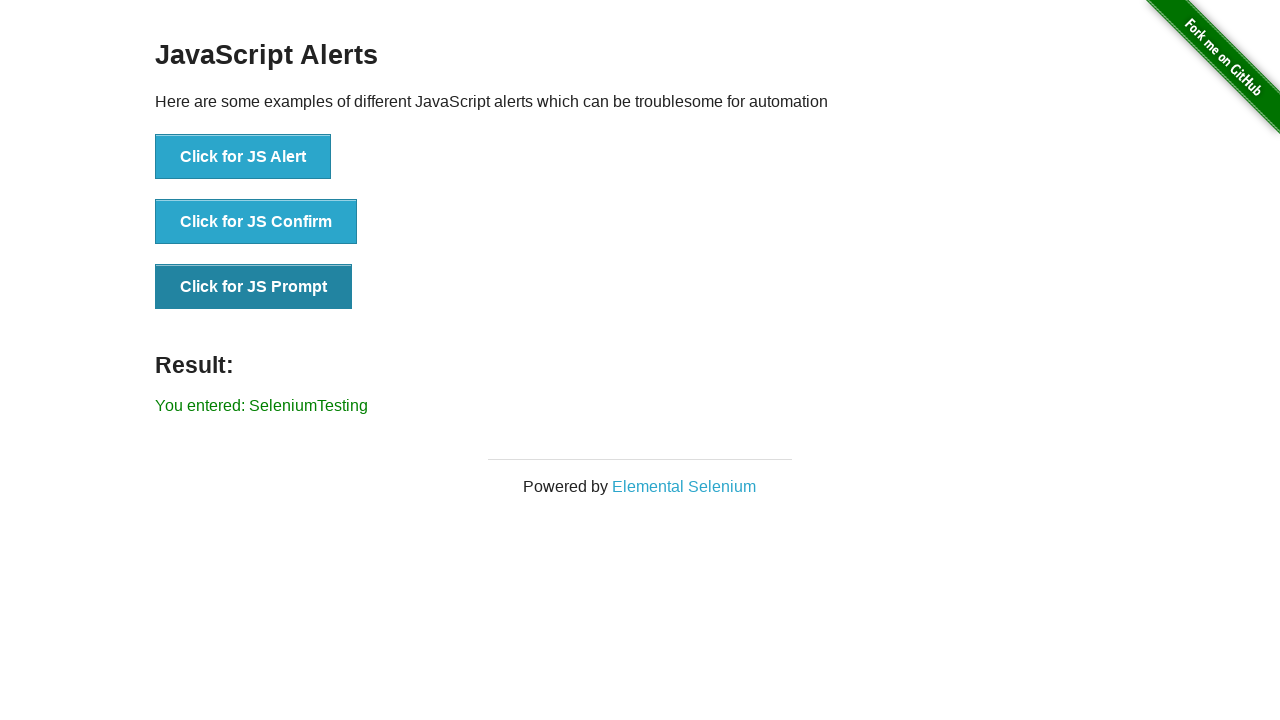

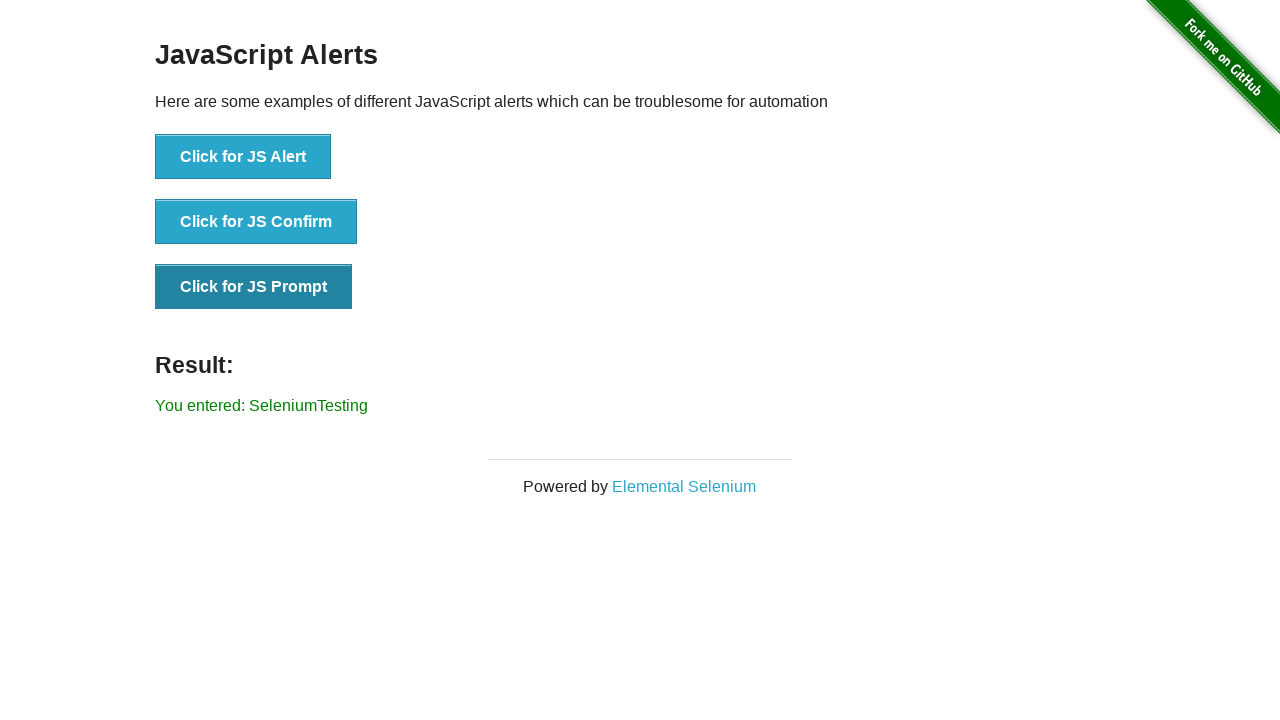